Tests JavaScript execution capability by zooming the page to 40% using document.body.style.zoom property

Starting URL: https://testautomationpractice.blogspot.com/

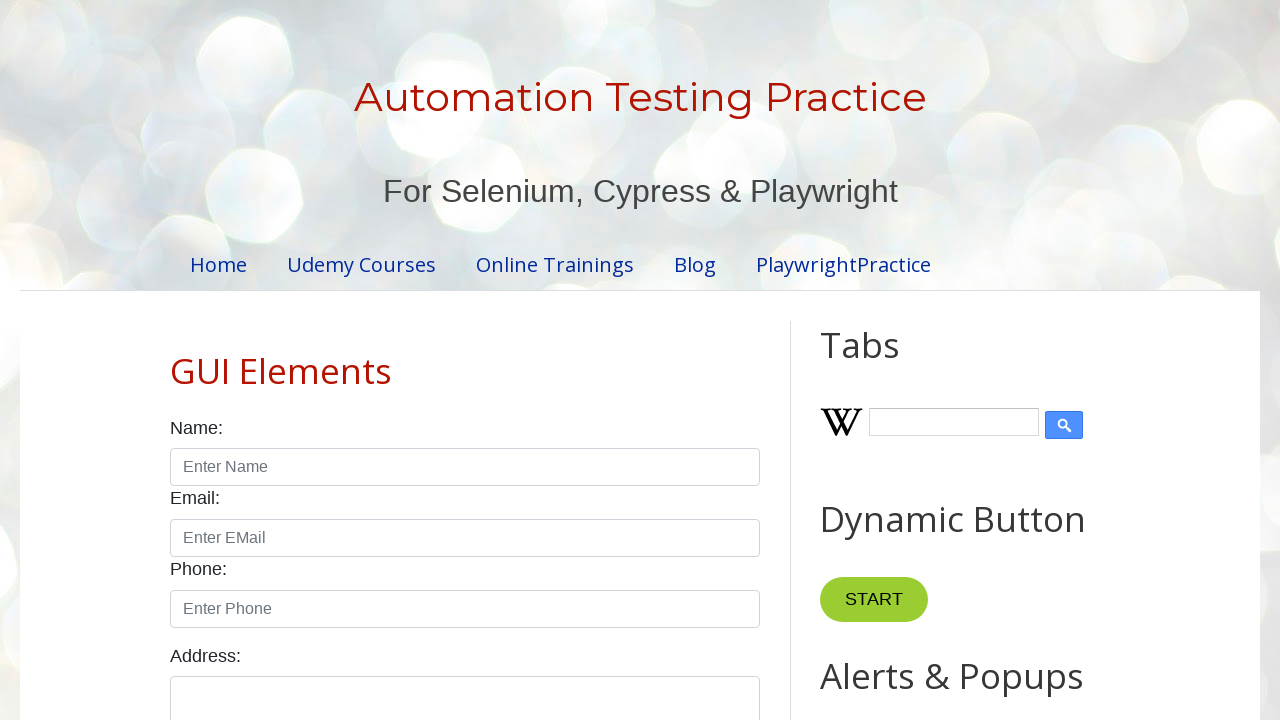

Set viewport size to 1920x1080
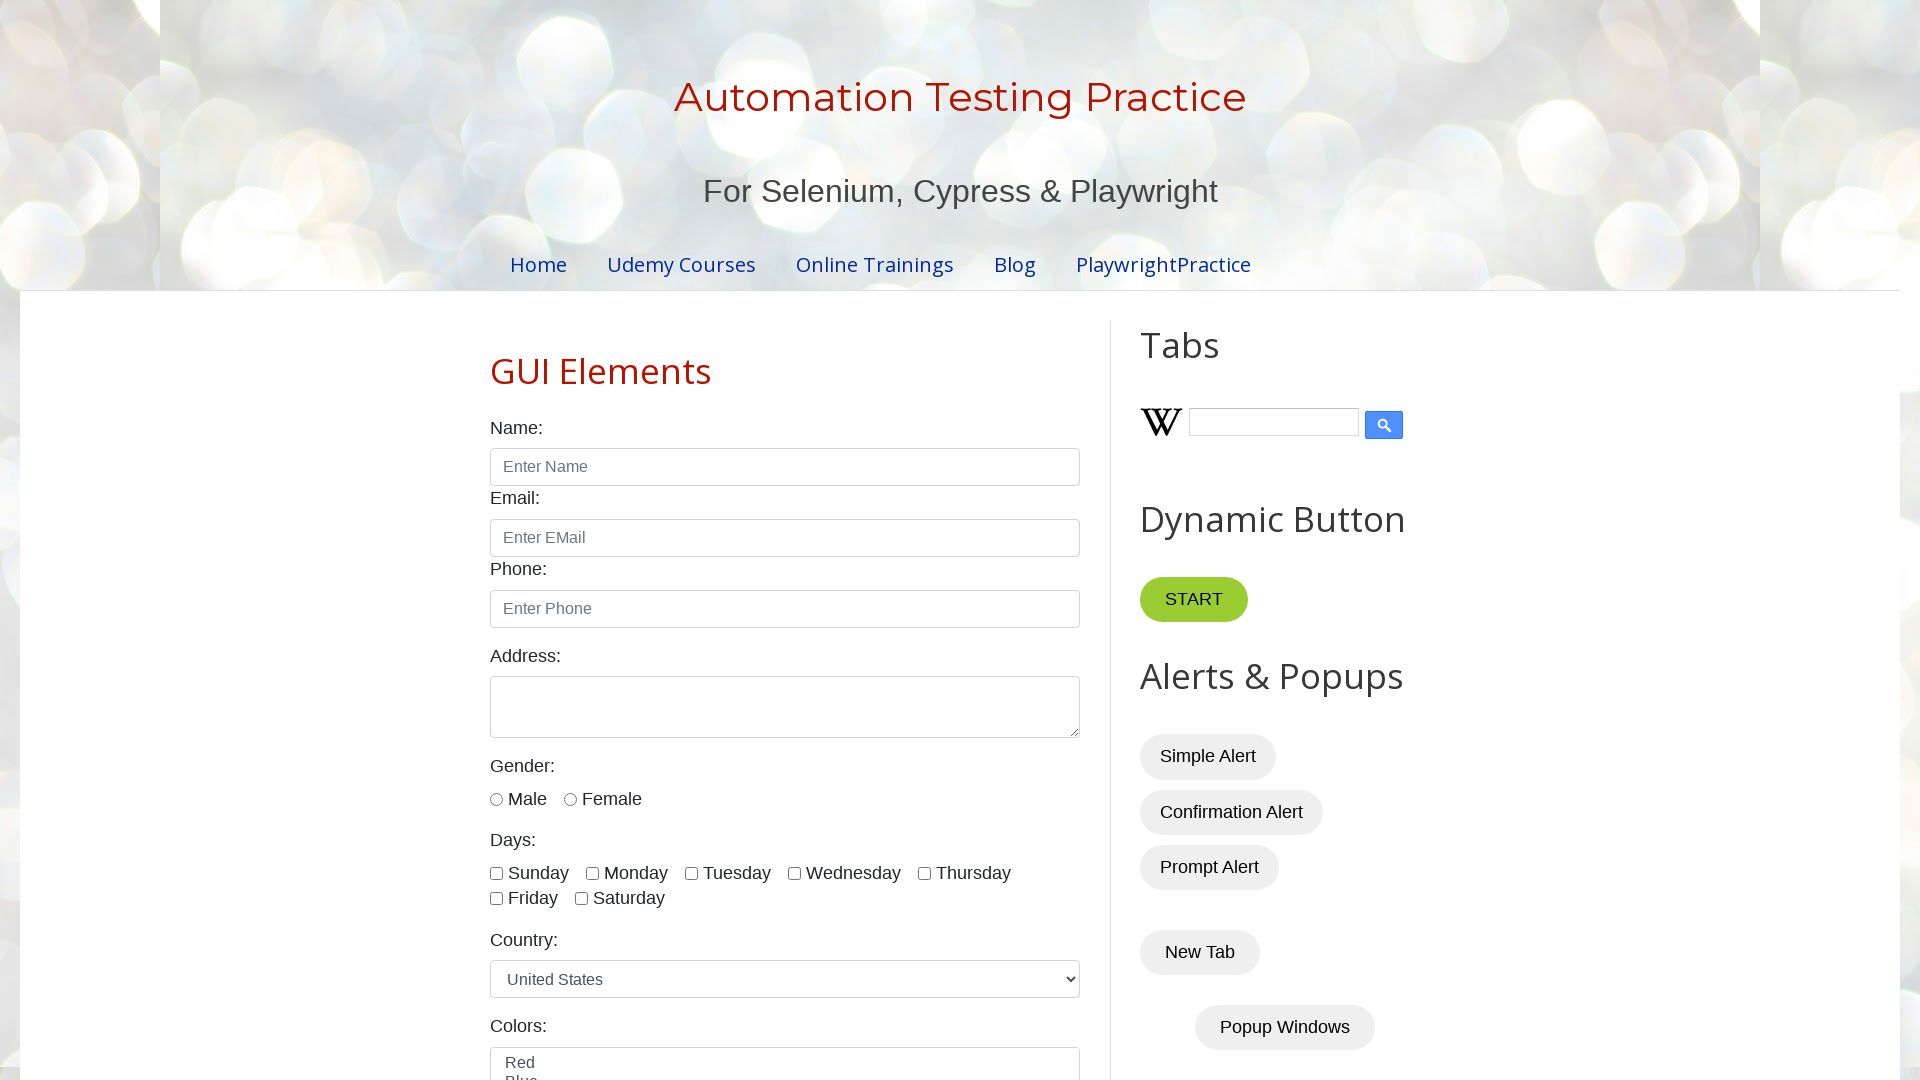

Page loaded (domcontentloaded state)
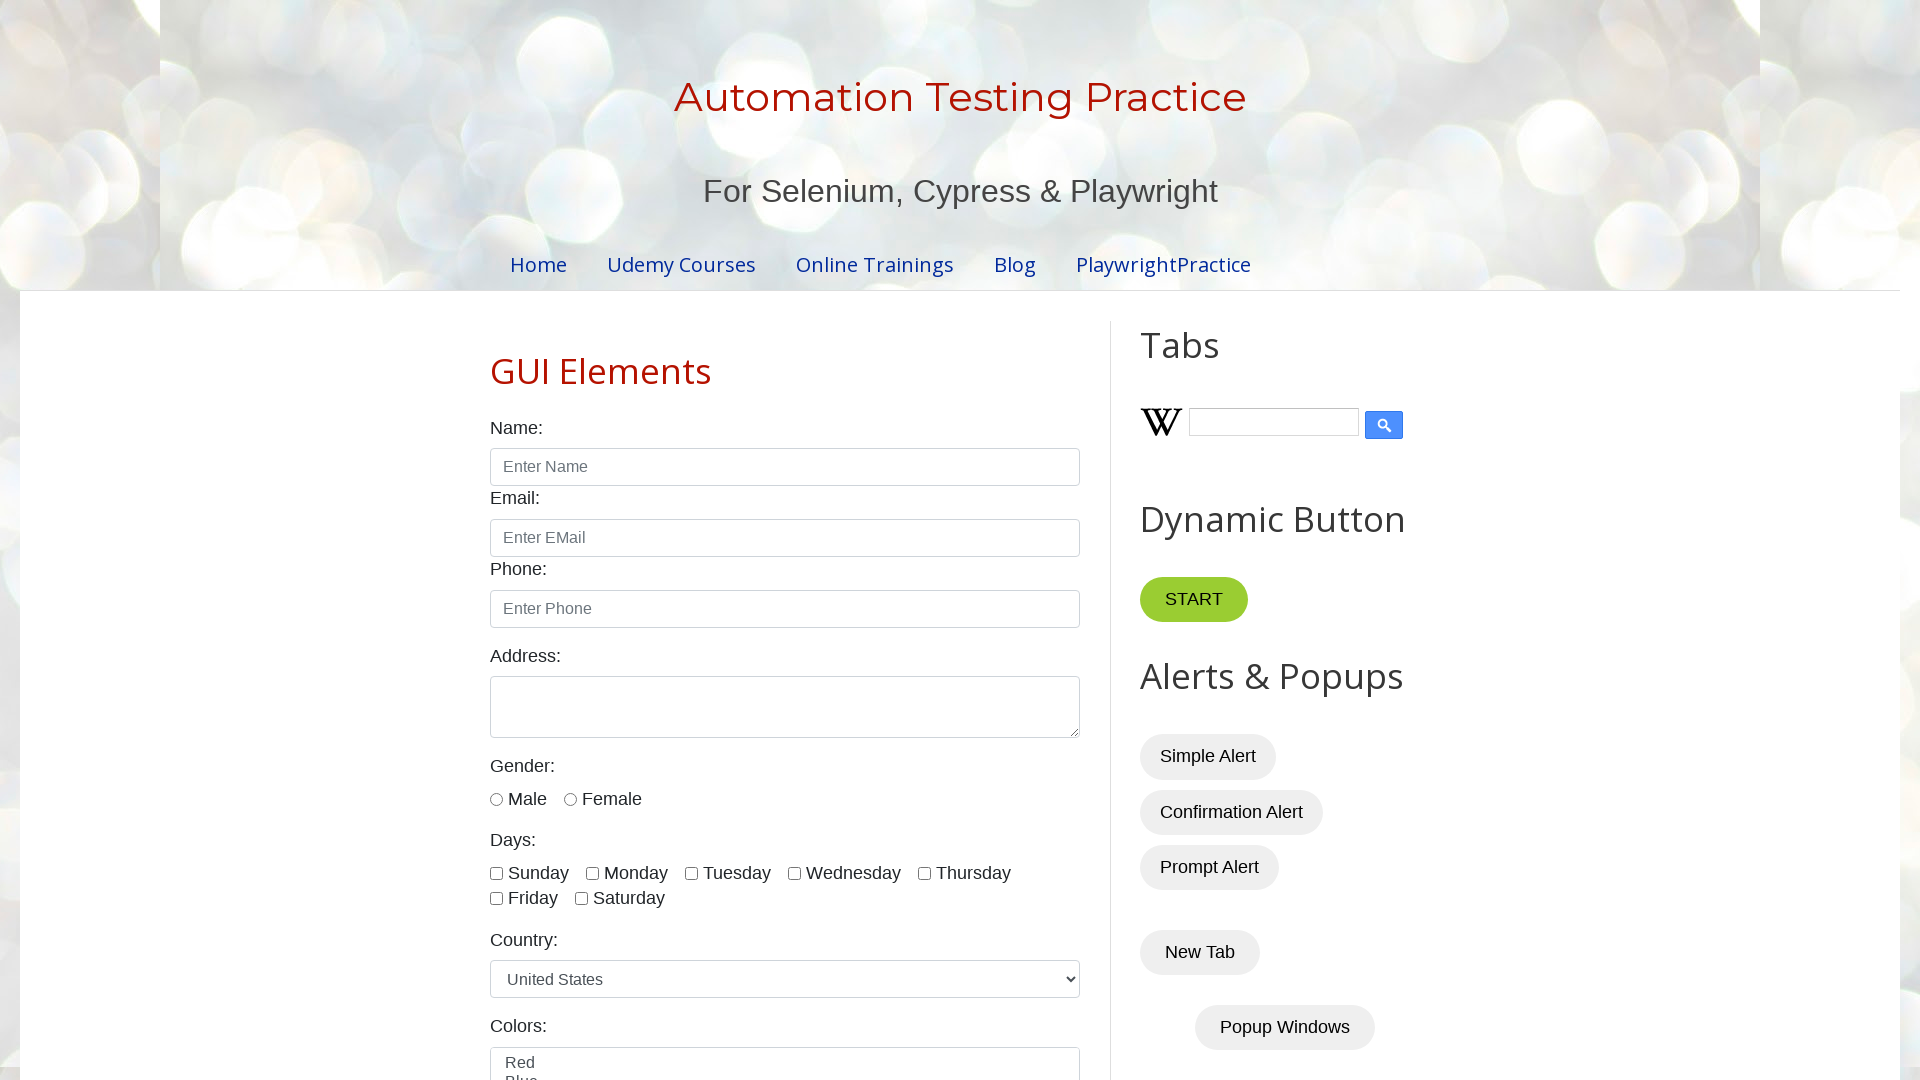

Executed JavaScript to zoom page to 40% using document.body.style.zoom
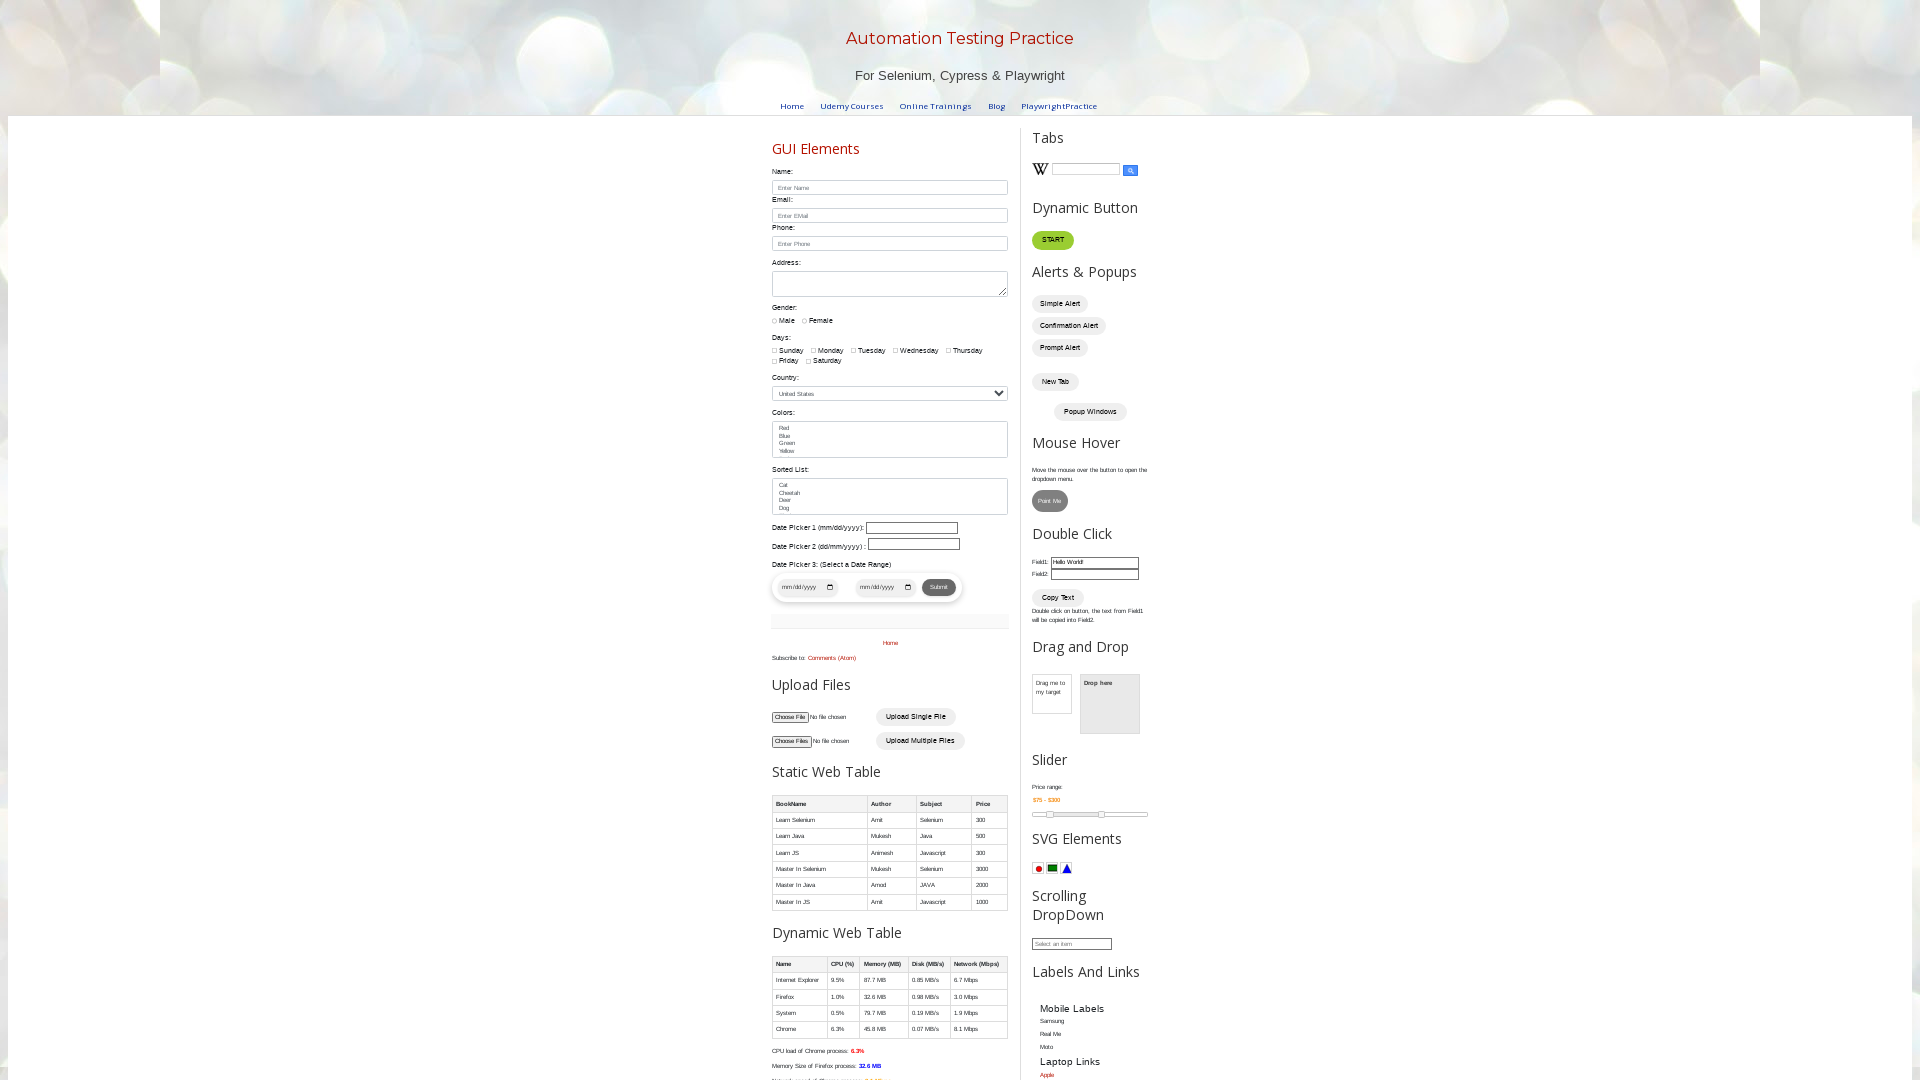

Waited 1000ms to observe zoom effect
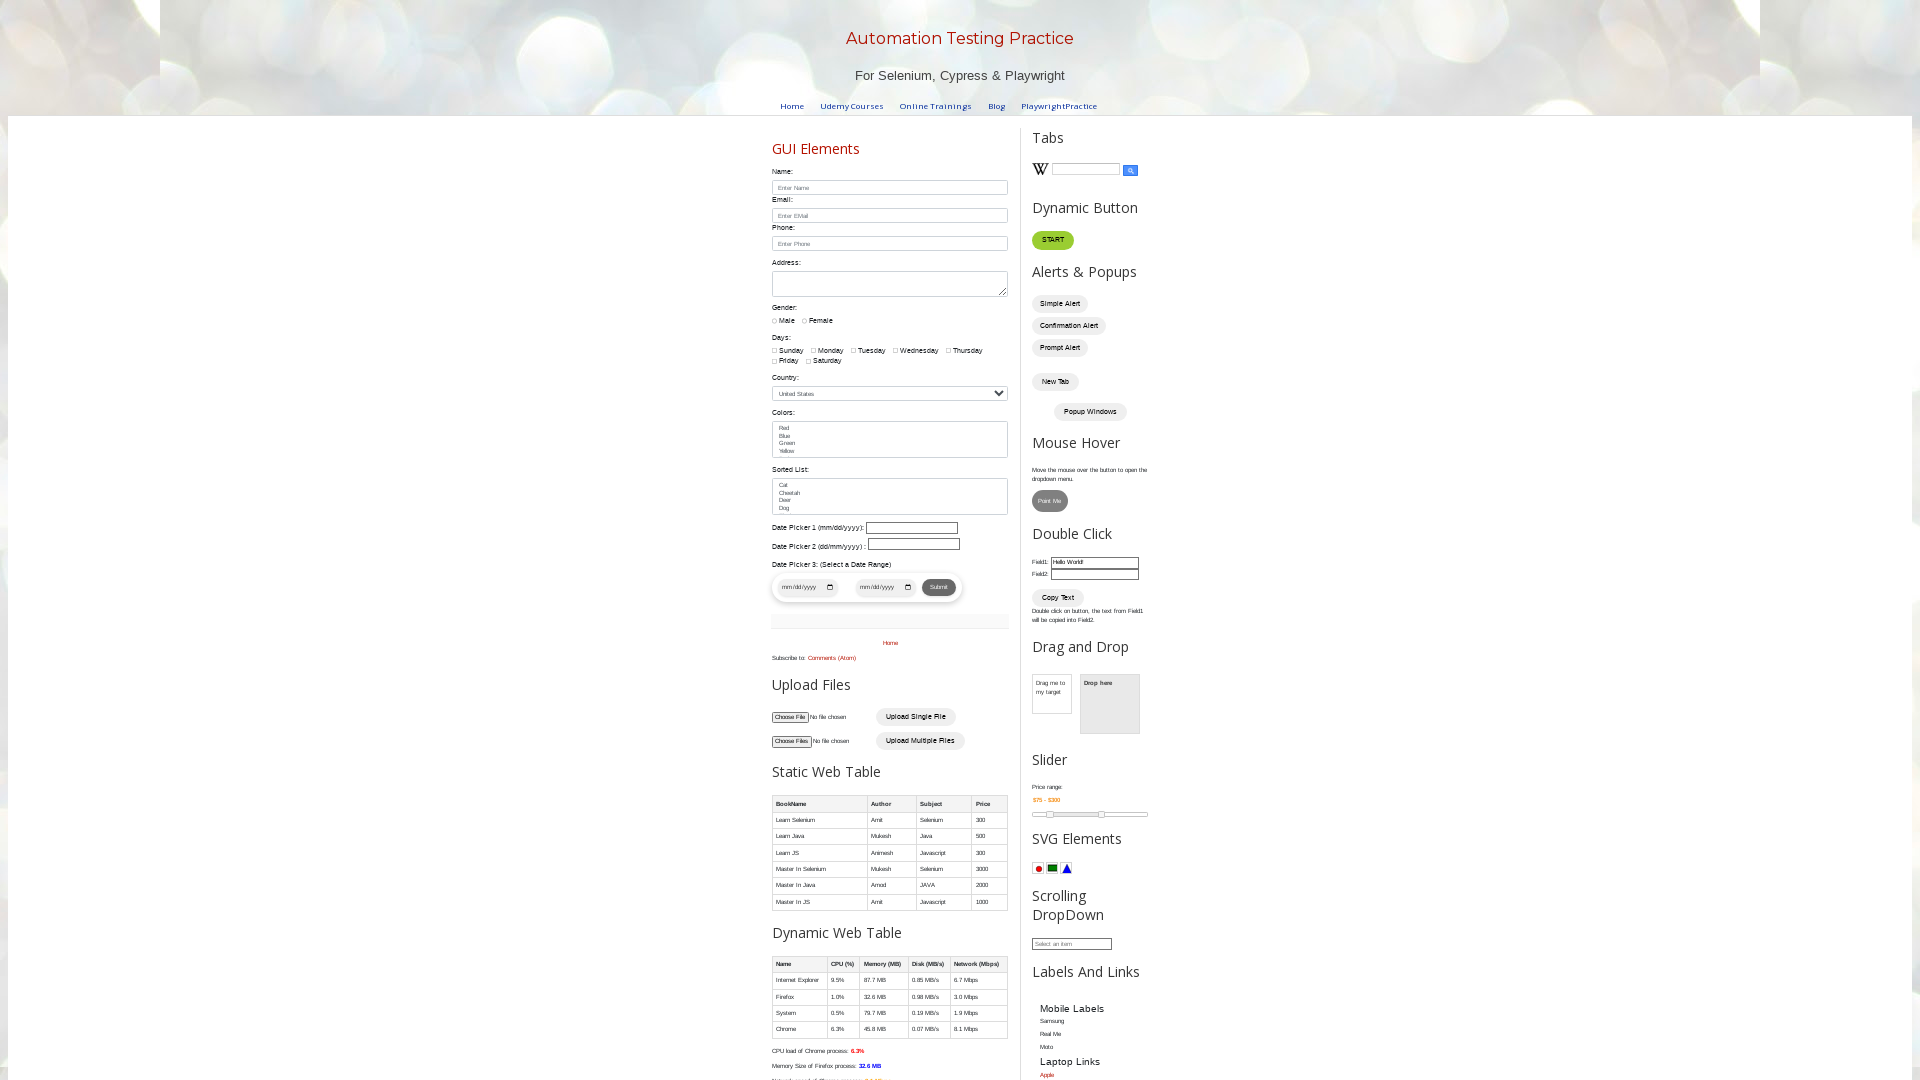

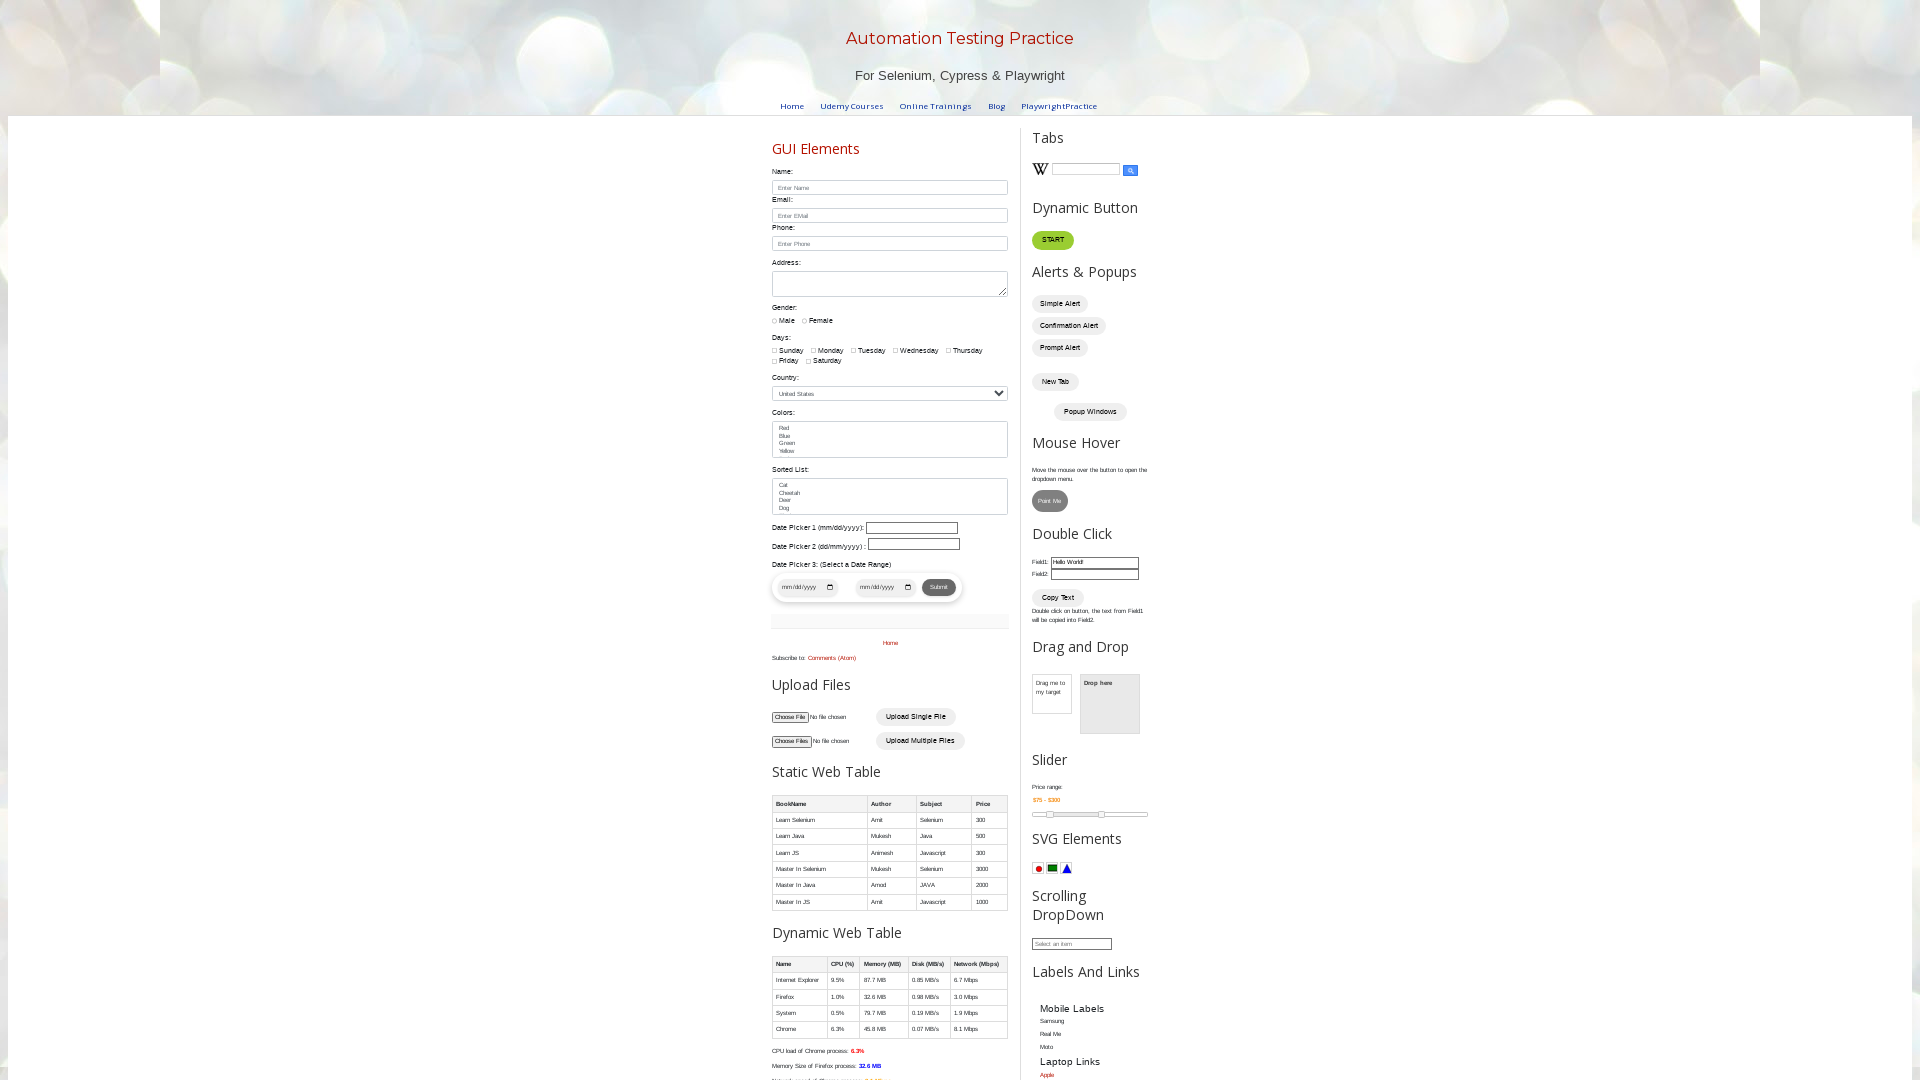